Tests iframe interactions by navigating to a frame demo page, switching into an iframe, clicking a button within the frame, and verifying the button text changes

Starting URL: https://leafground.com/dashboard.xhtml

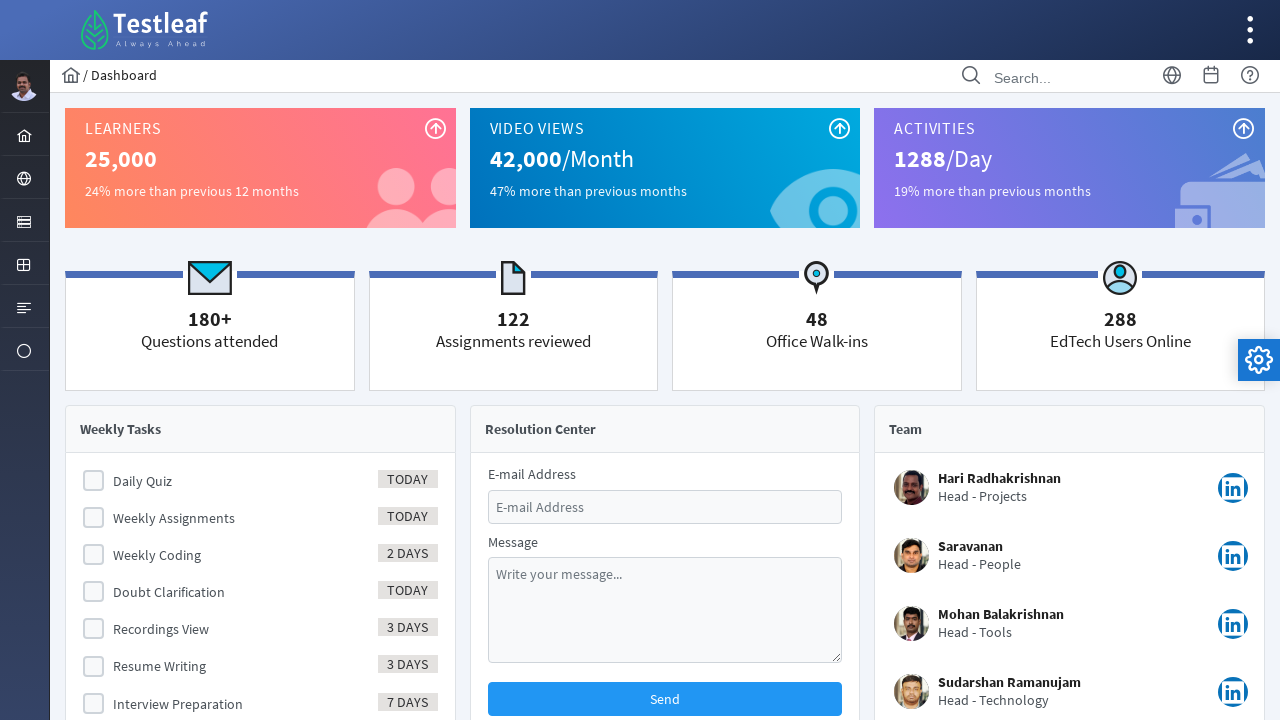

Clicked on the globe/browser menu item at (24, 179) on i.pi.pi-globe.layout-menuitem-icon
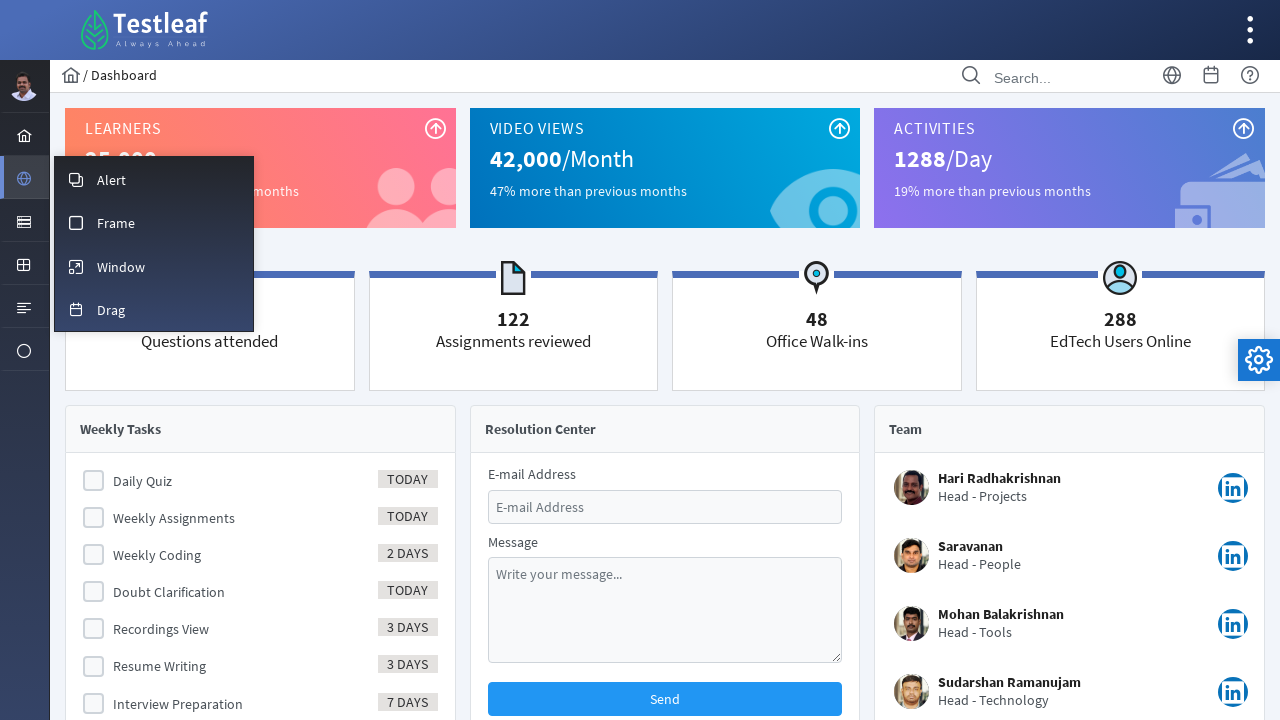

Clicked on the frame menu option at (154, 222) on #menuform\:m_frame
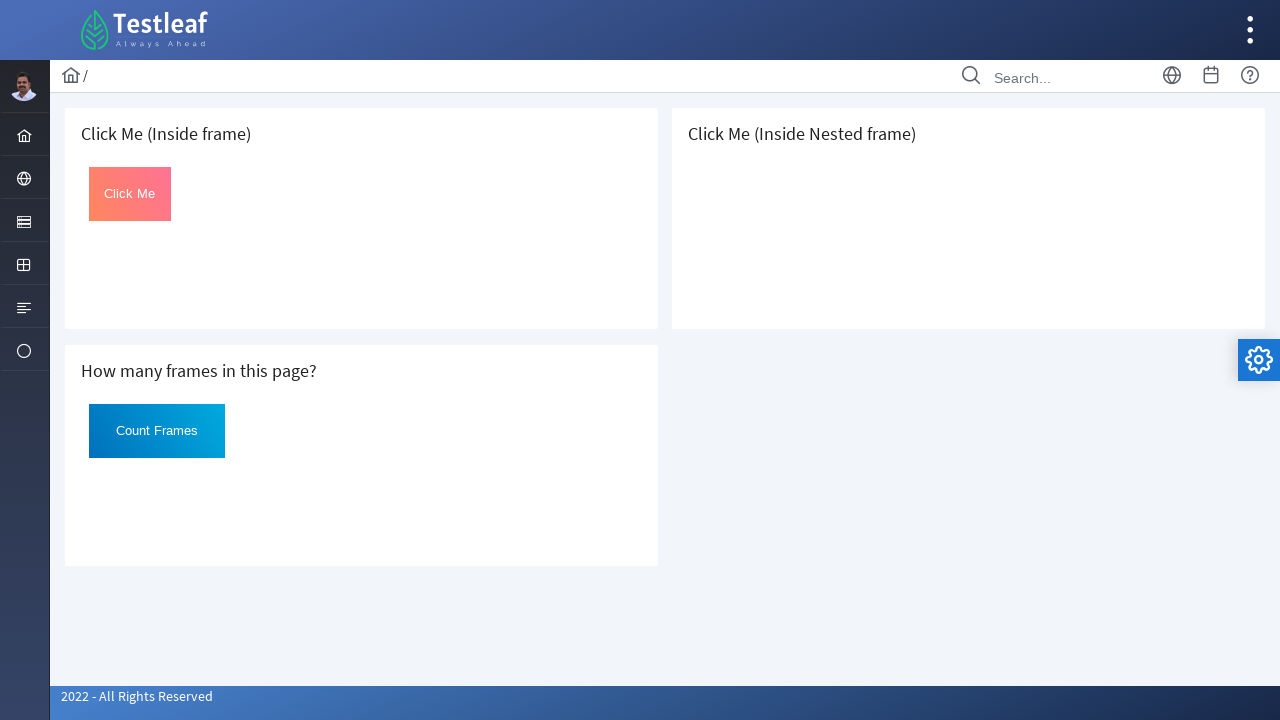

Located and switched to the first iframe
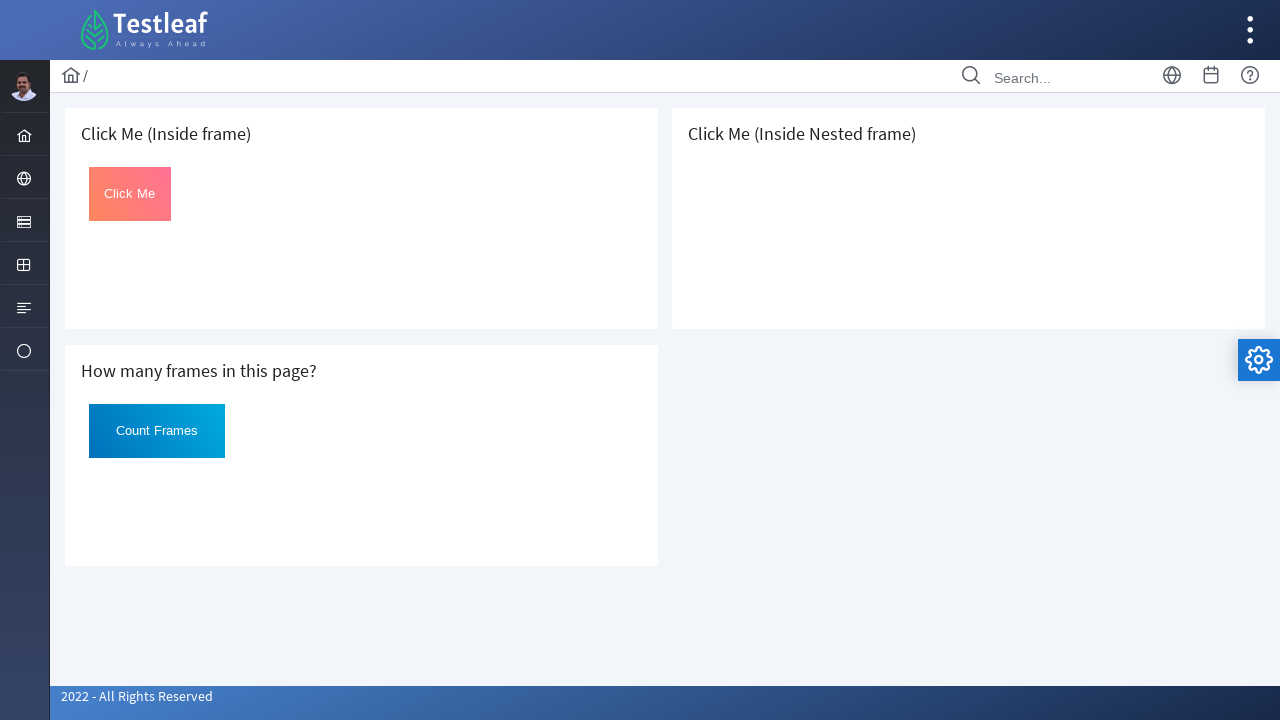

Clicked the 'Click Me' button inside the iframe at (130, 194) on iframe >> nth=0 >> internal:control=enter-frame >> button:has-text('Click Me')
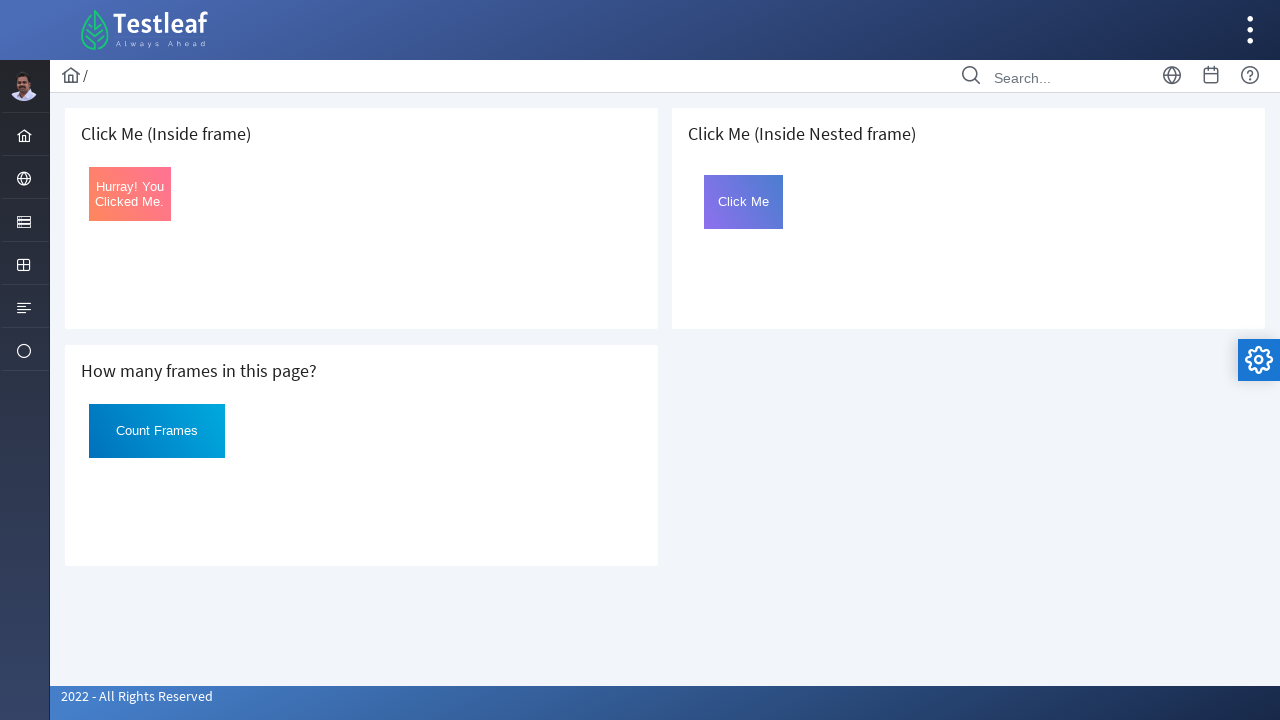

Verified button text changed to 'Hurray! You Clicked Me.'
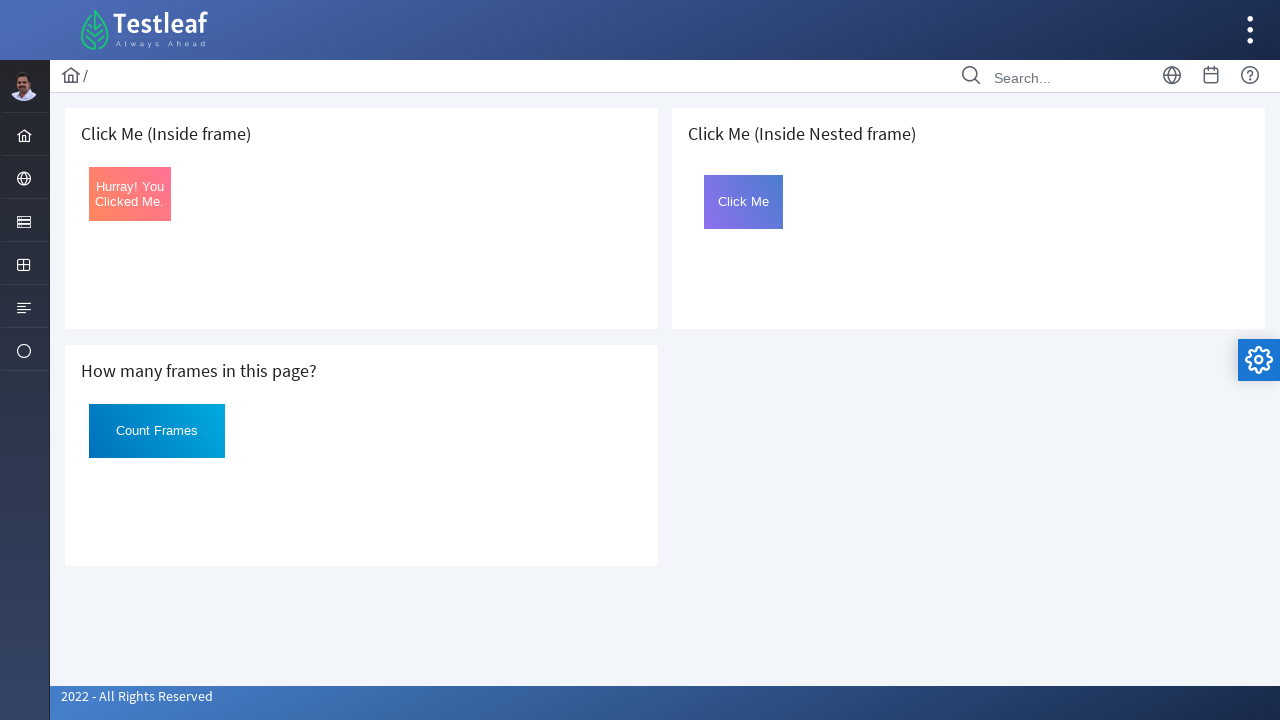

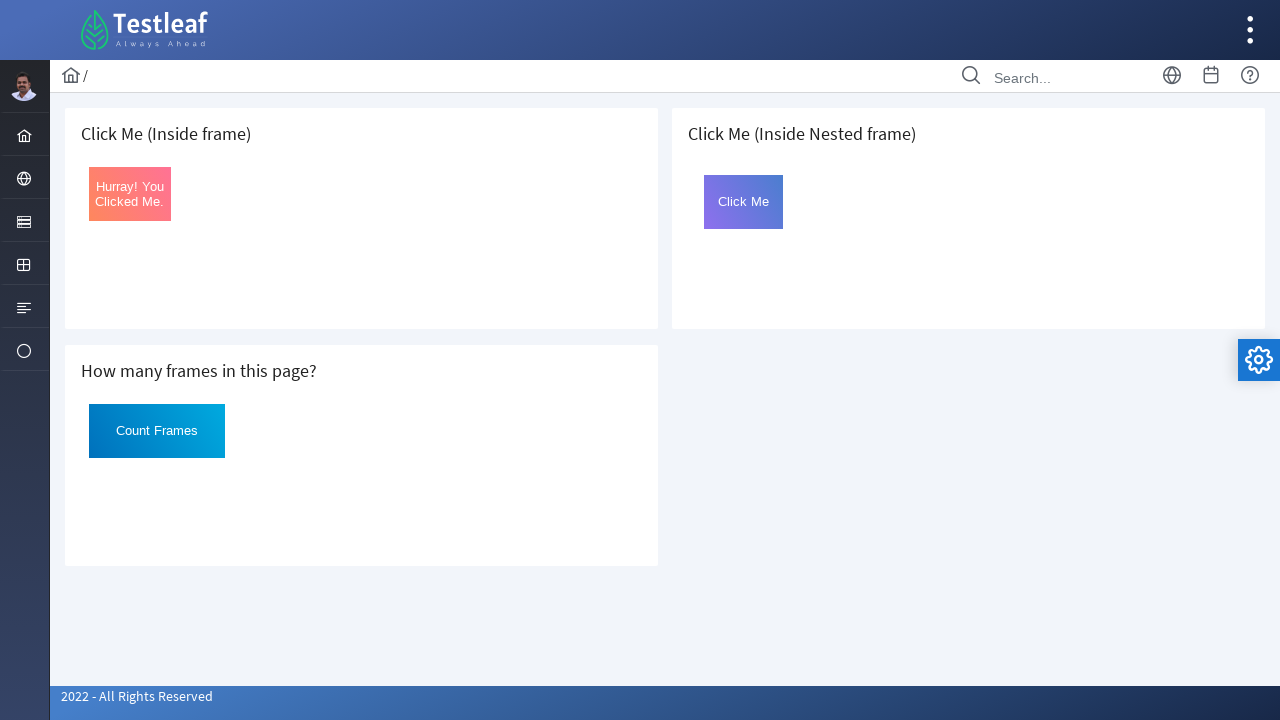